Navigates to the Form Authentication page and verifies that the URL is correct after clicking the link

Starting URL: https://the-internet.herokuapp.com/

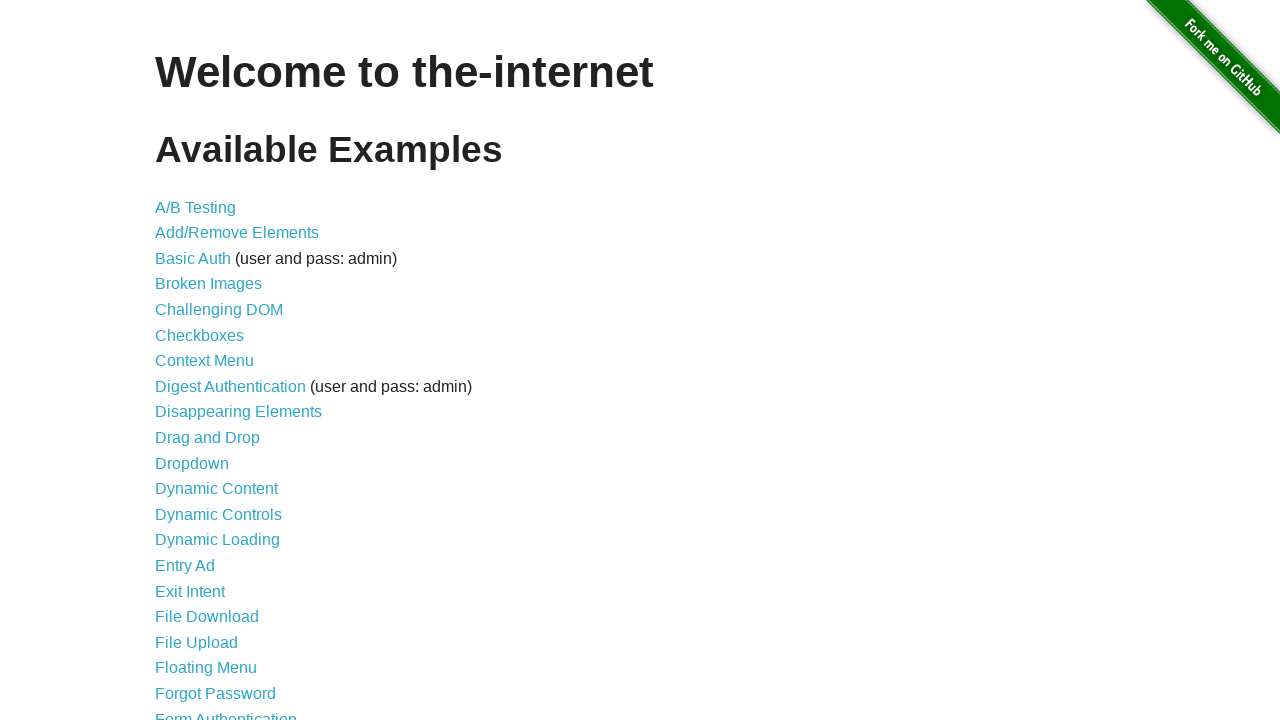

Clicked on Form Authentication link at (226, 712) on a[href='/login']
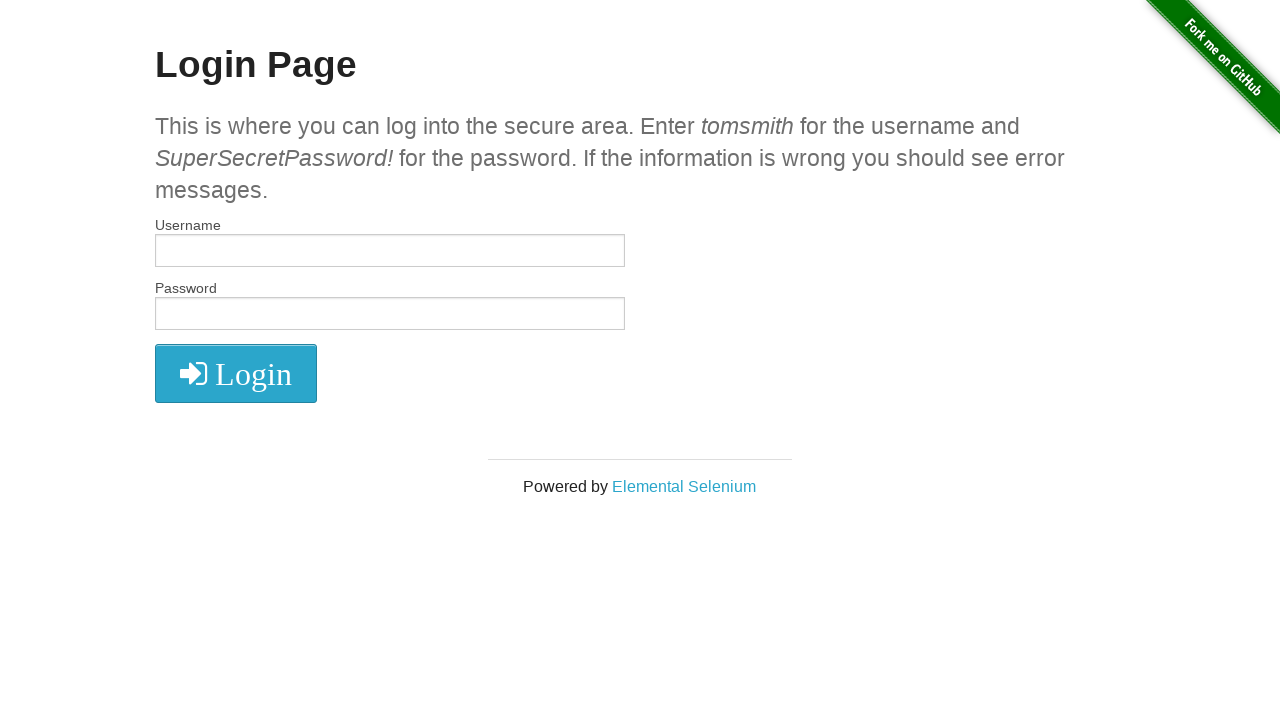

Verified that URL is correct: https://the-internet.herokuapp.com/login
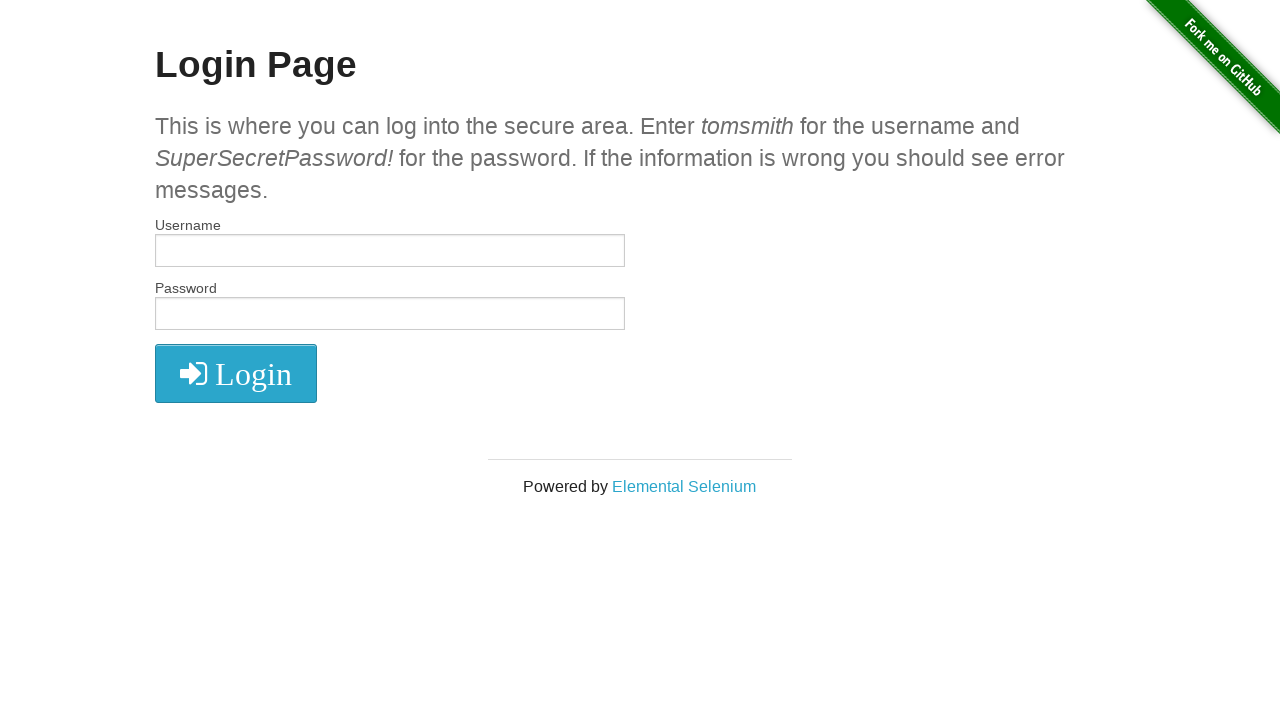

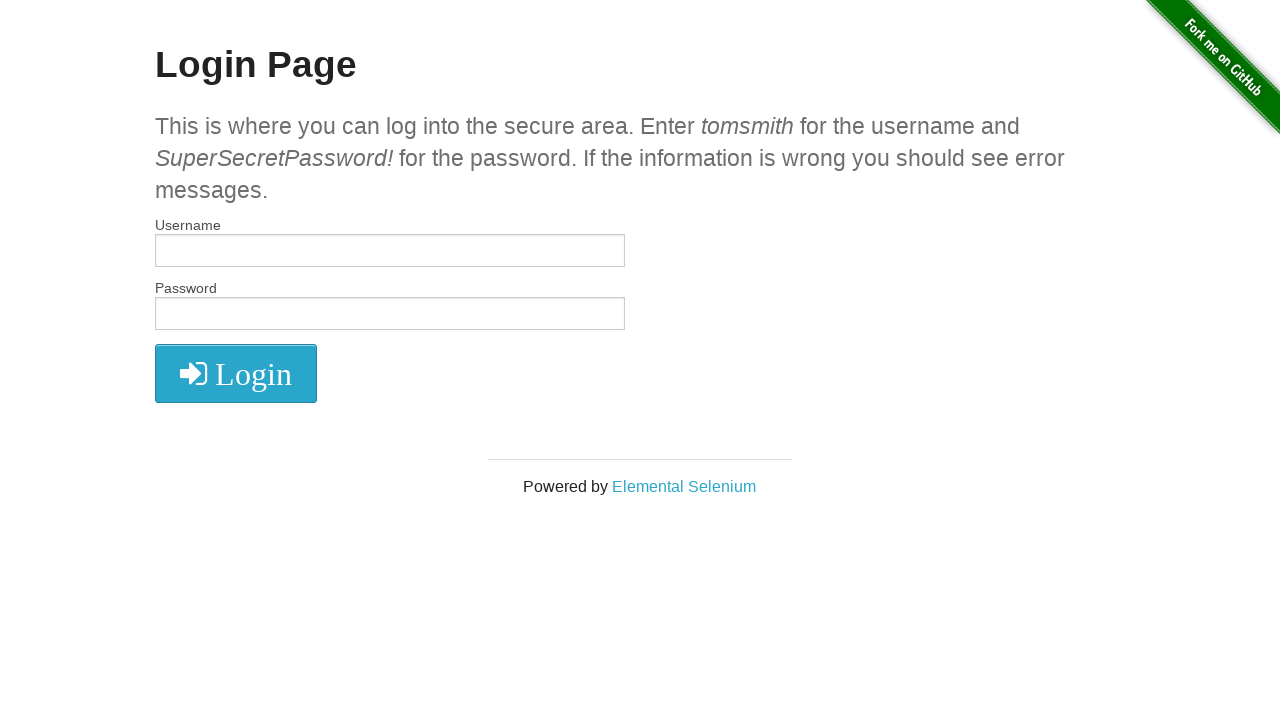